Tests form submission by filling all fields except ZIP code, submitting the form, and verifying that the ZIP code field shows an error (red) while all other fields show success (green).

Starting URL: https://bonigarcia.dev/selenium-webdriver-java/data-types.html

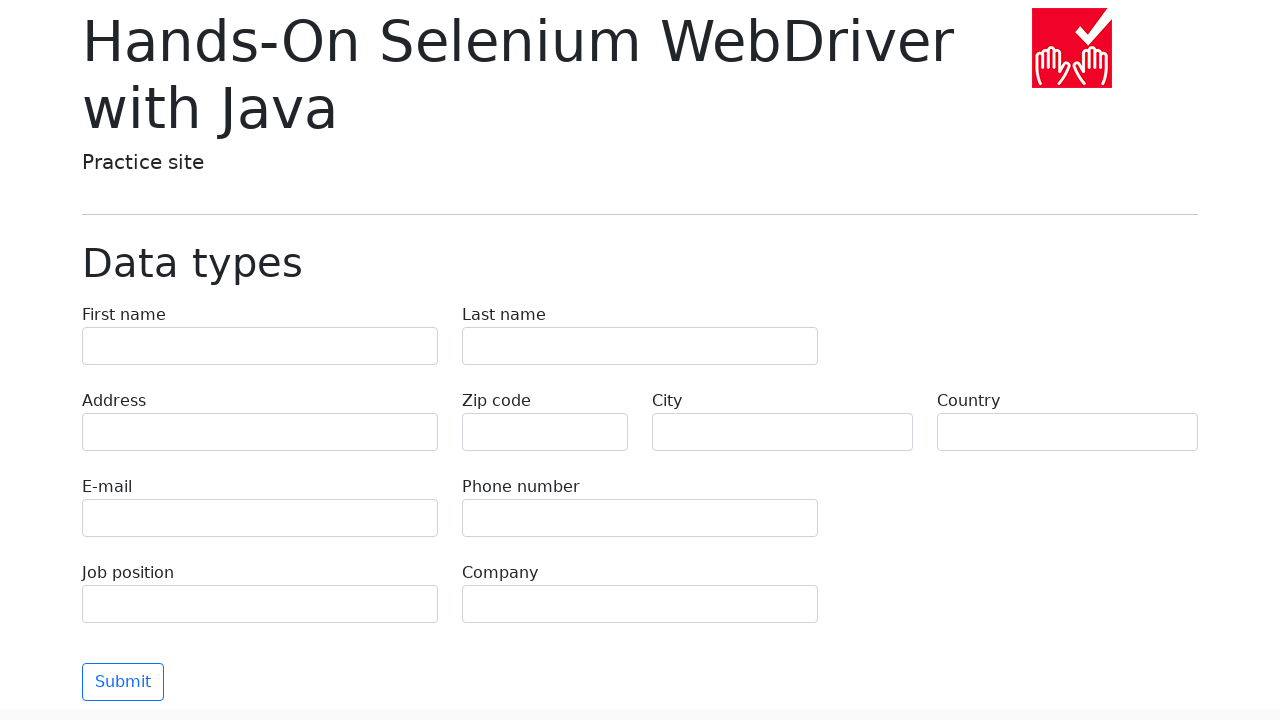

Waited for first name input field to load
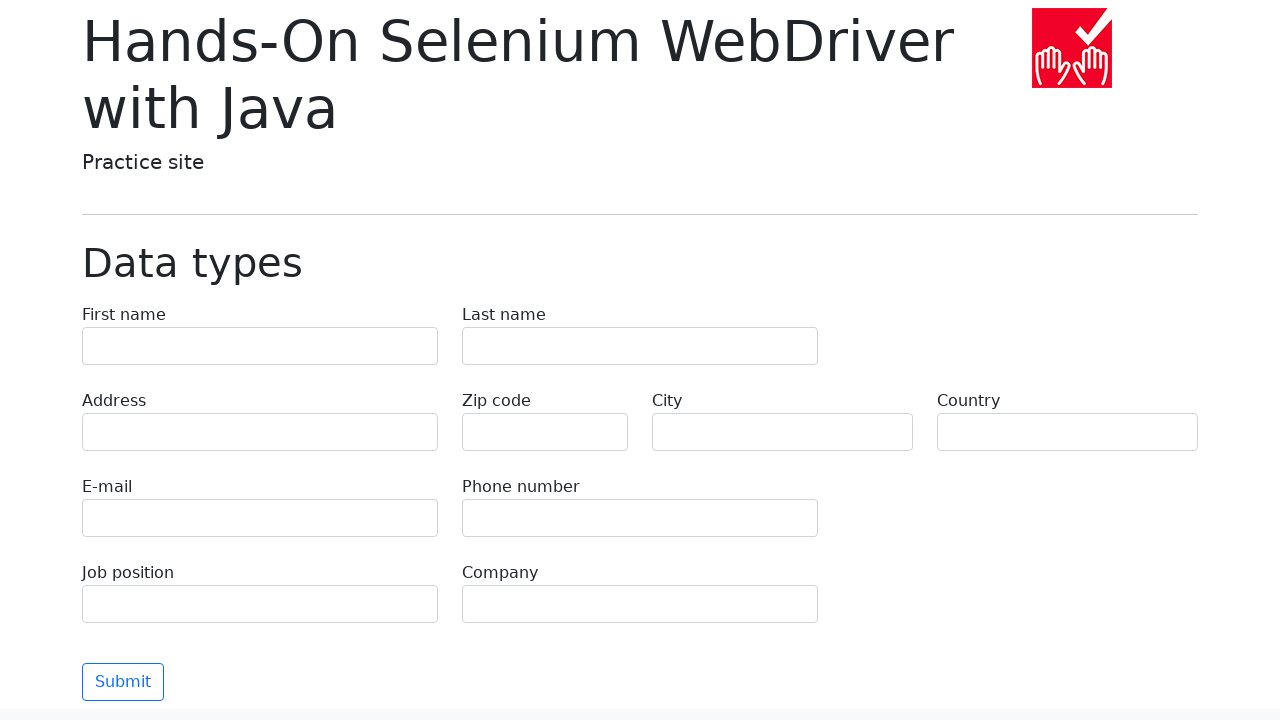

Filled first name field with 'Иван' on input[name='first-name']
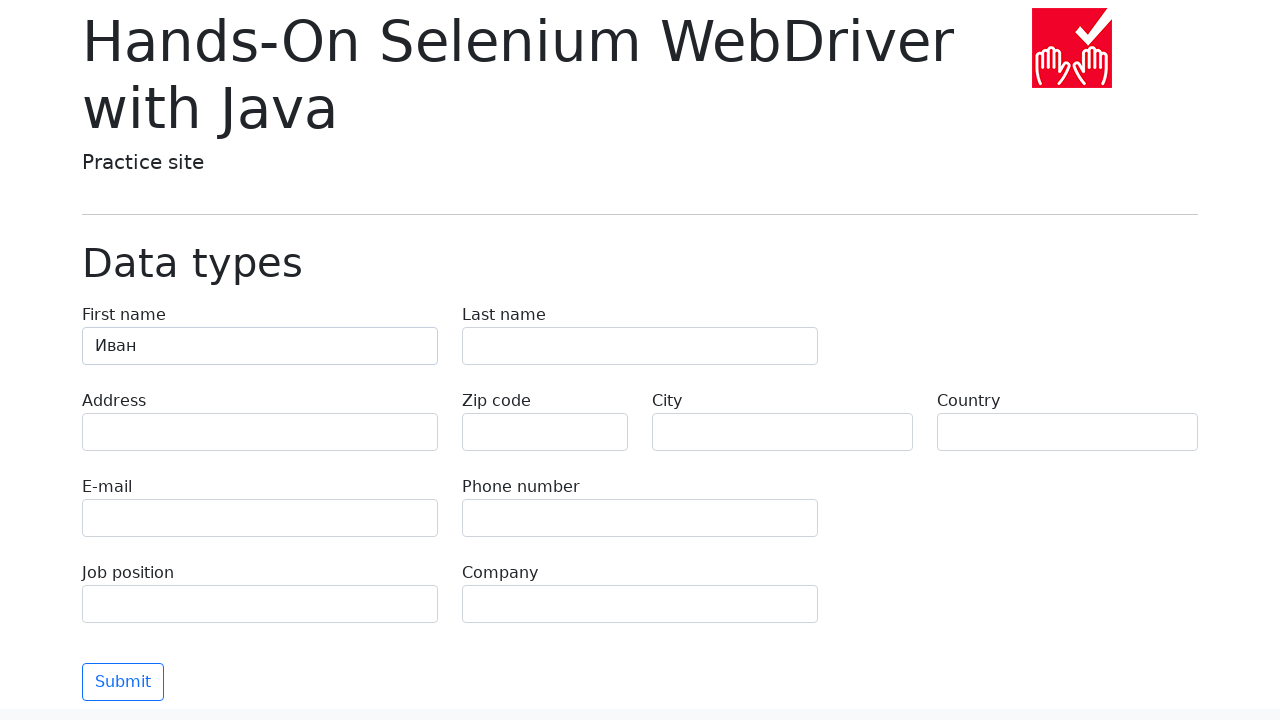

Filled last name field with 'Петров' on input[name='last-name']
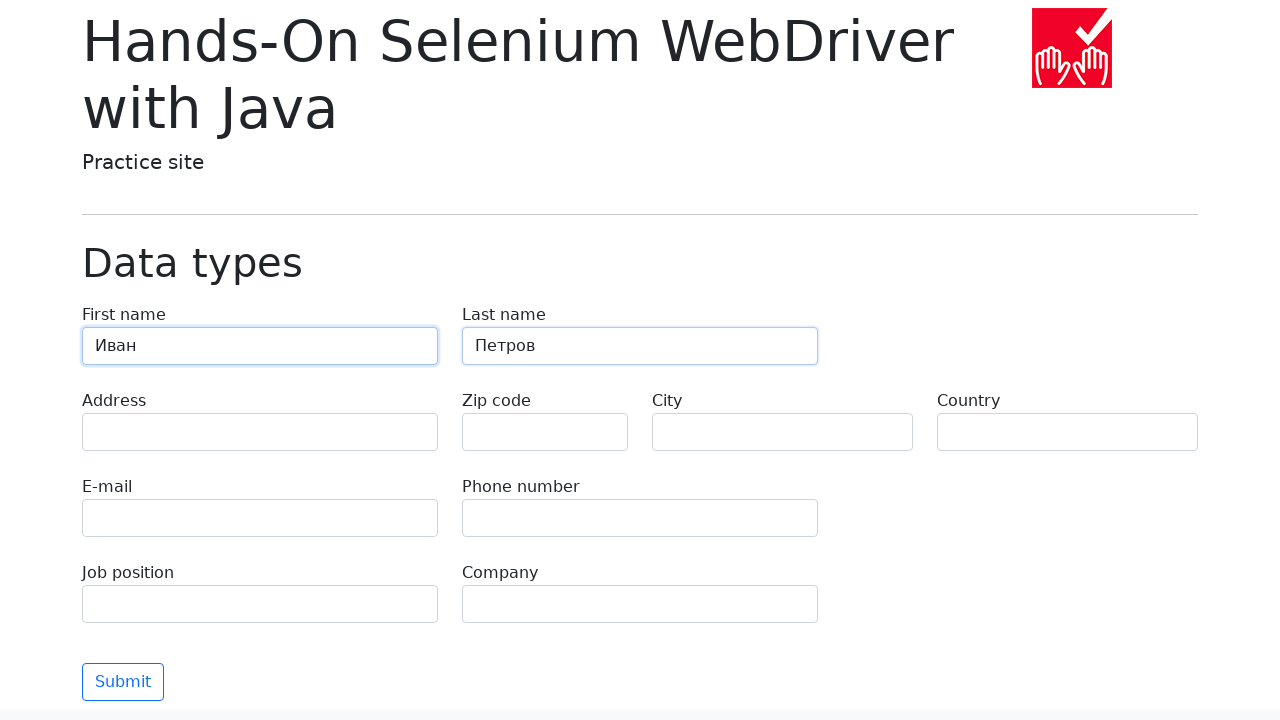

Filled address field with 'Ленина, 55-3' on input[name='address']
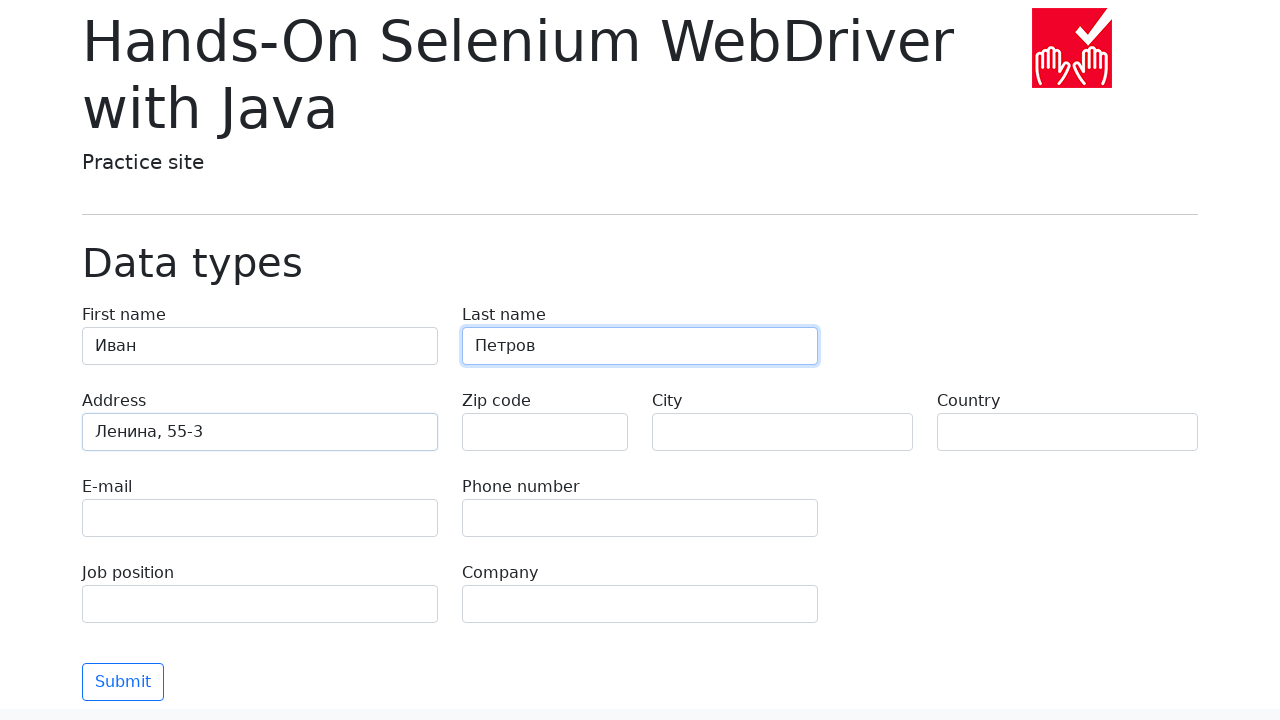

Filled email field with 'test@skypro.com' on input[name='e-mail']
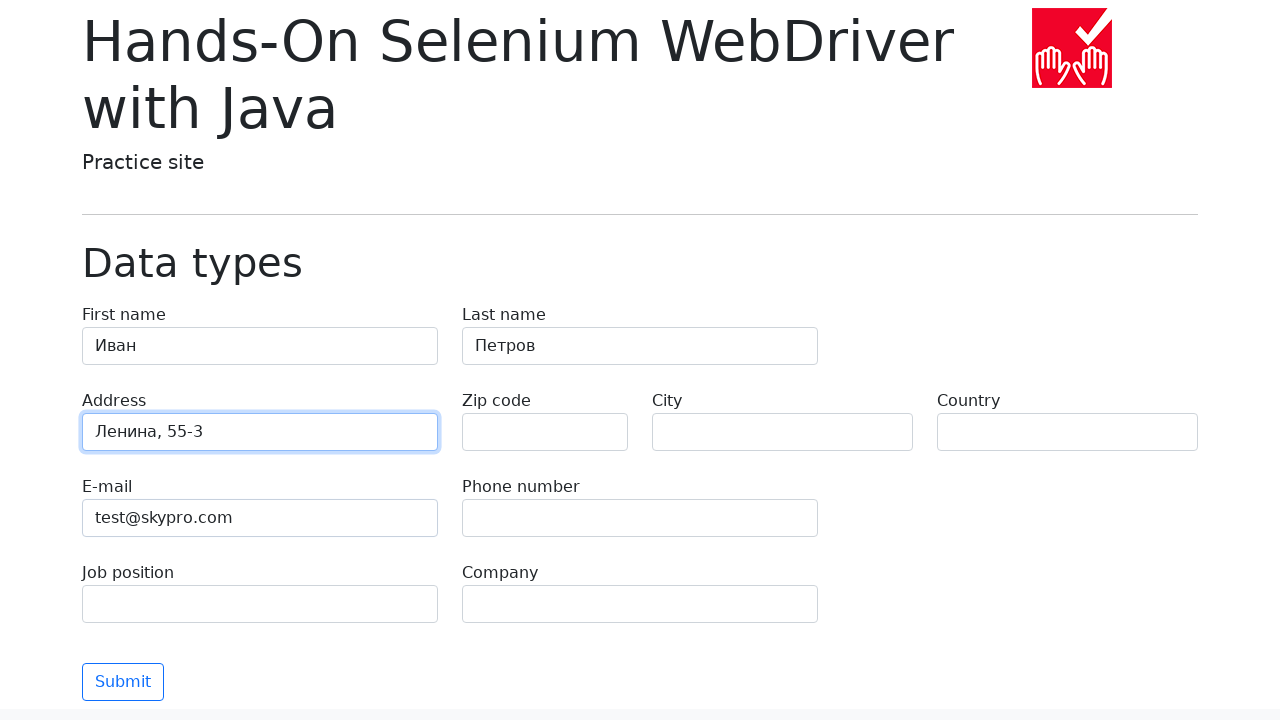

Filled phone field with '+7985899998787' on input[name='phone']
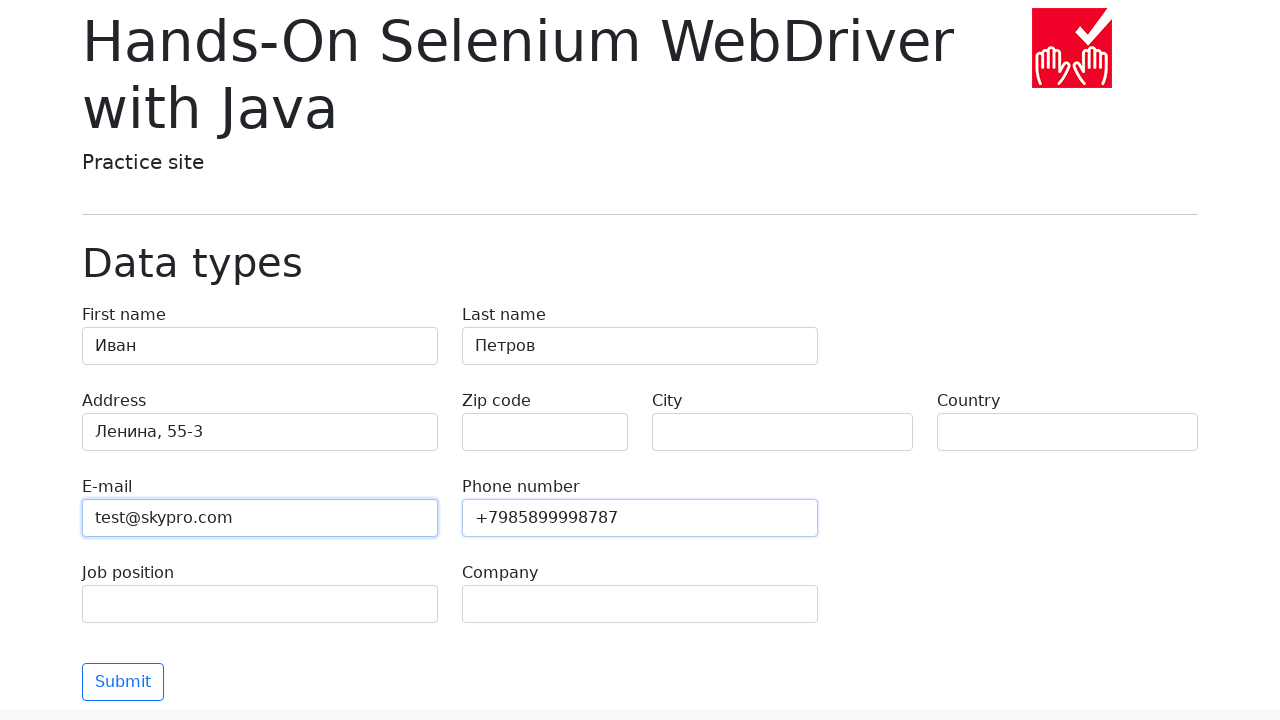

Filled city field with 'Москва' on input[name='city']
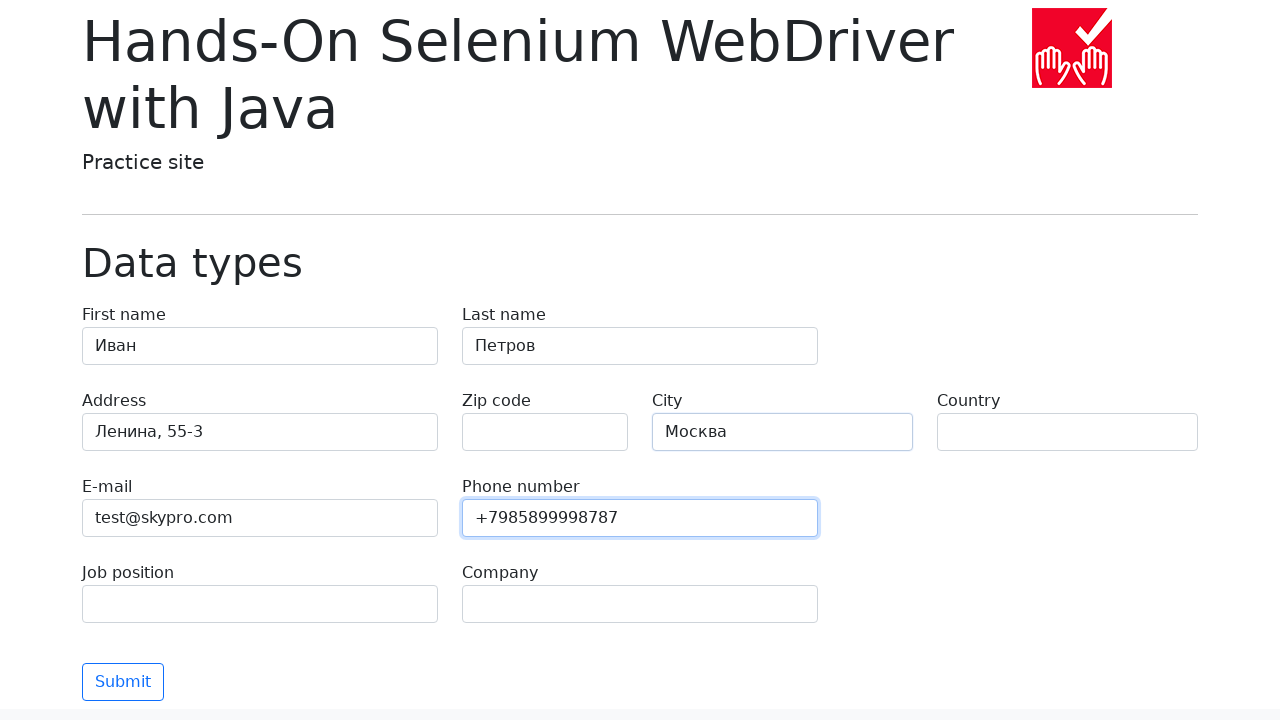

Filled country field with 'Россия' on input[name='country']
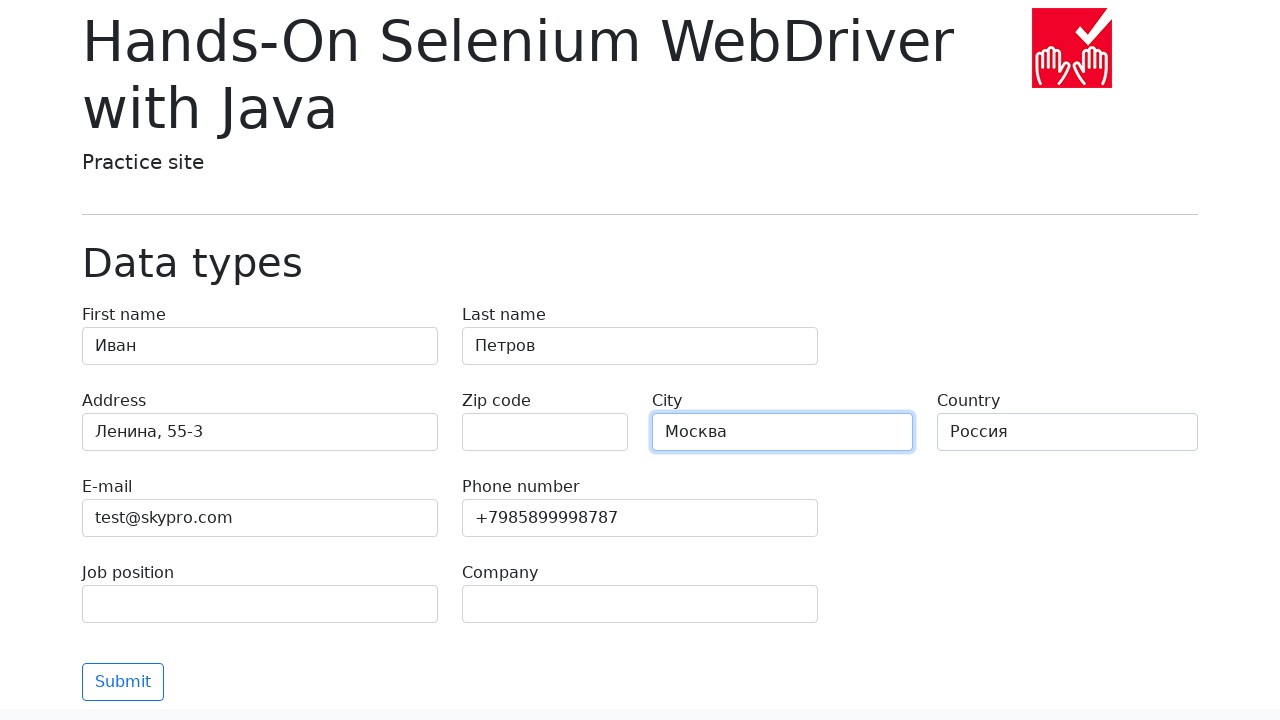

Filled job position field with 'QA' on input[name='job-position']
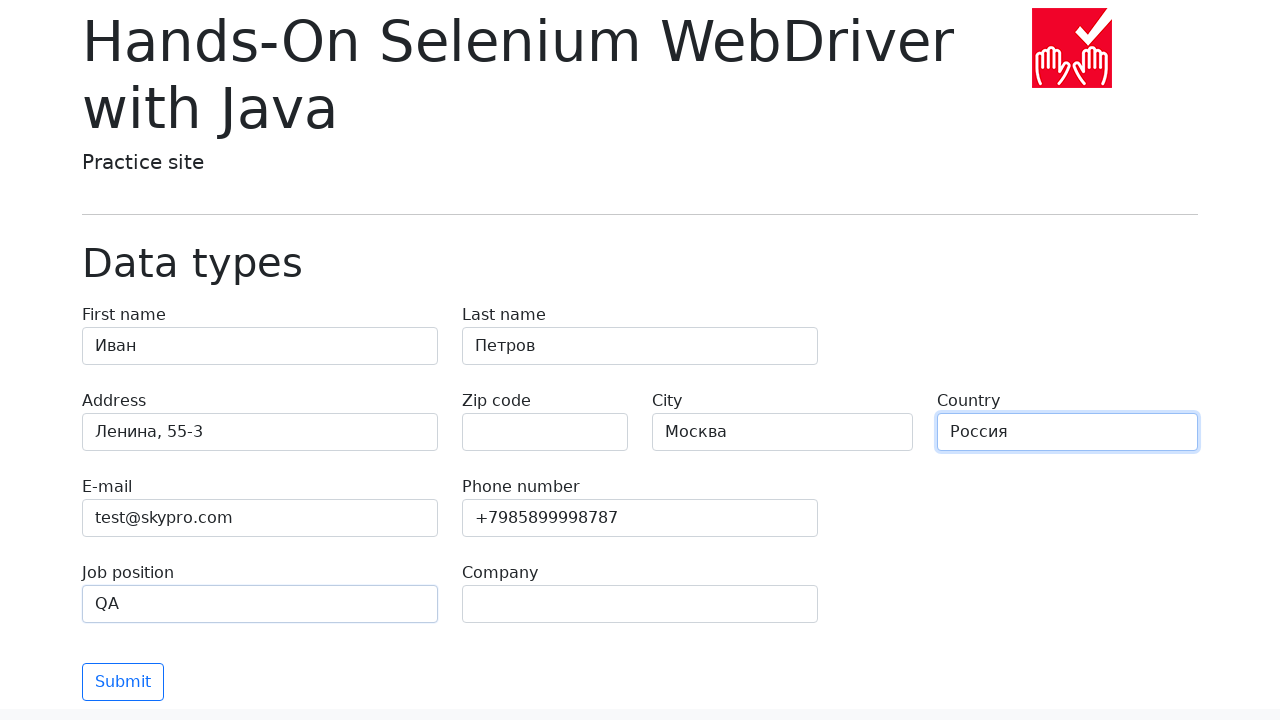

Filled company field with 'SkyPro' on input[name='company']
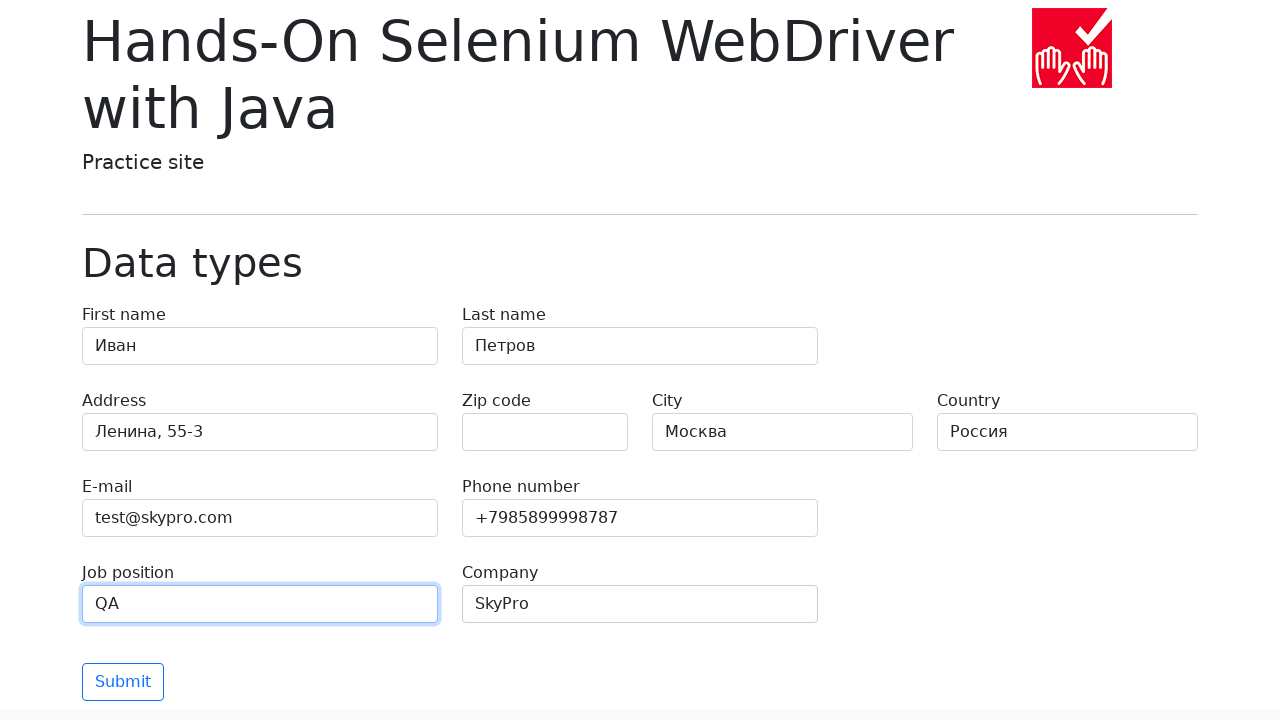

Clicked submit button to submit the form at (123, 682) on .btn.btn-outline-primary
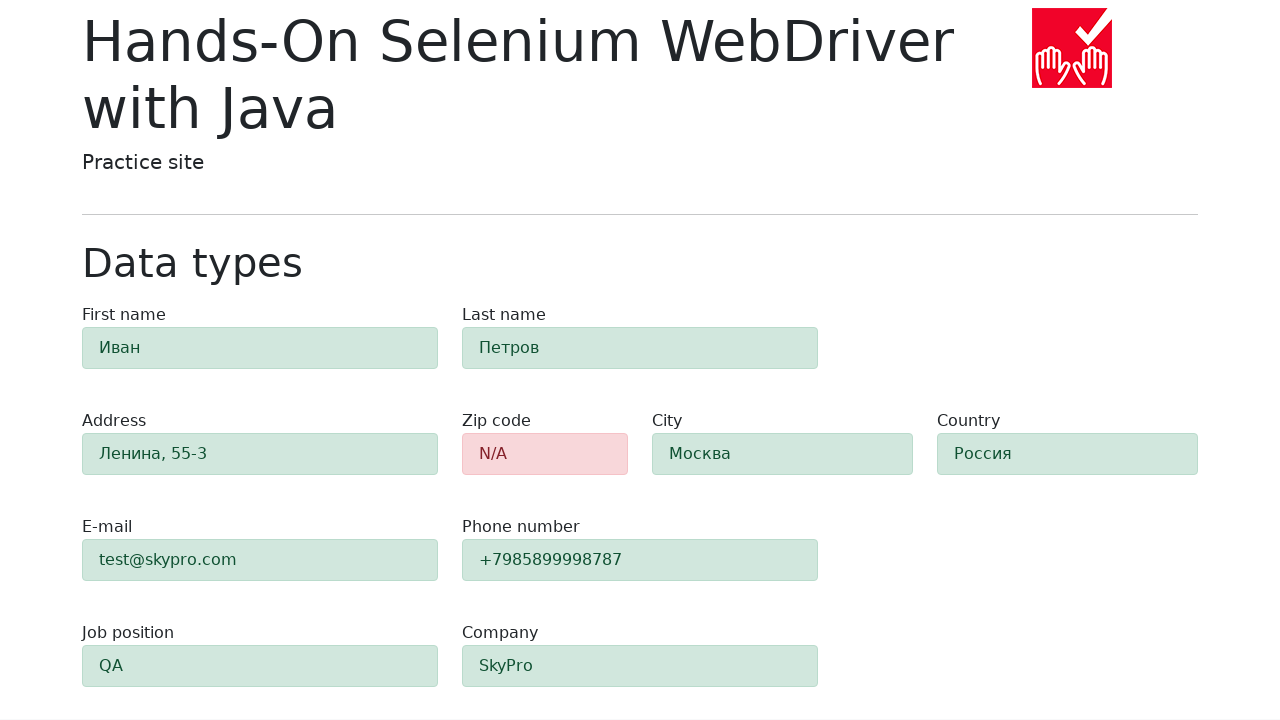

ZIP code field displayed error state (red) as expected
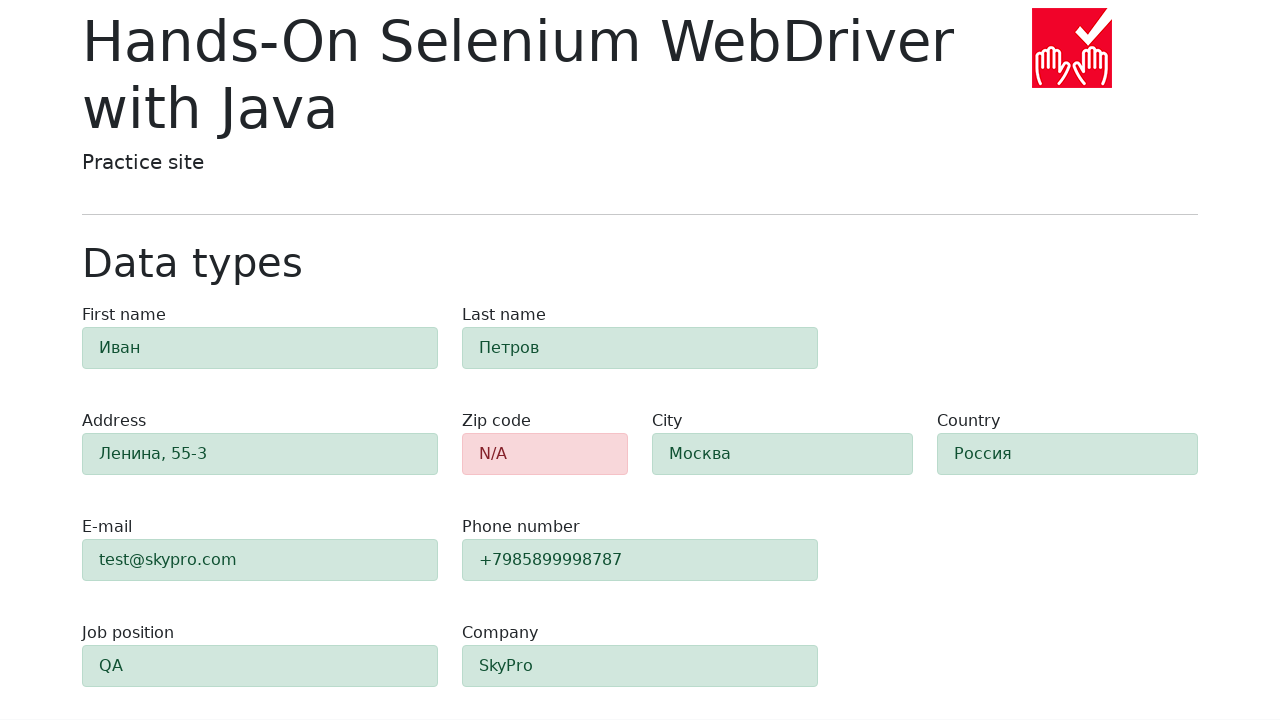

Field 'first-name' displayed success state (green) as expected
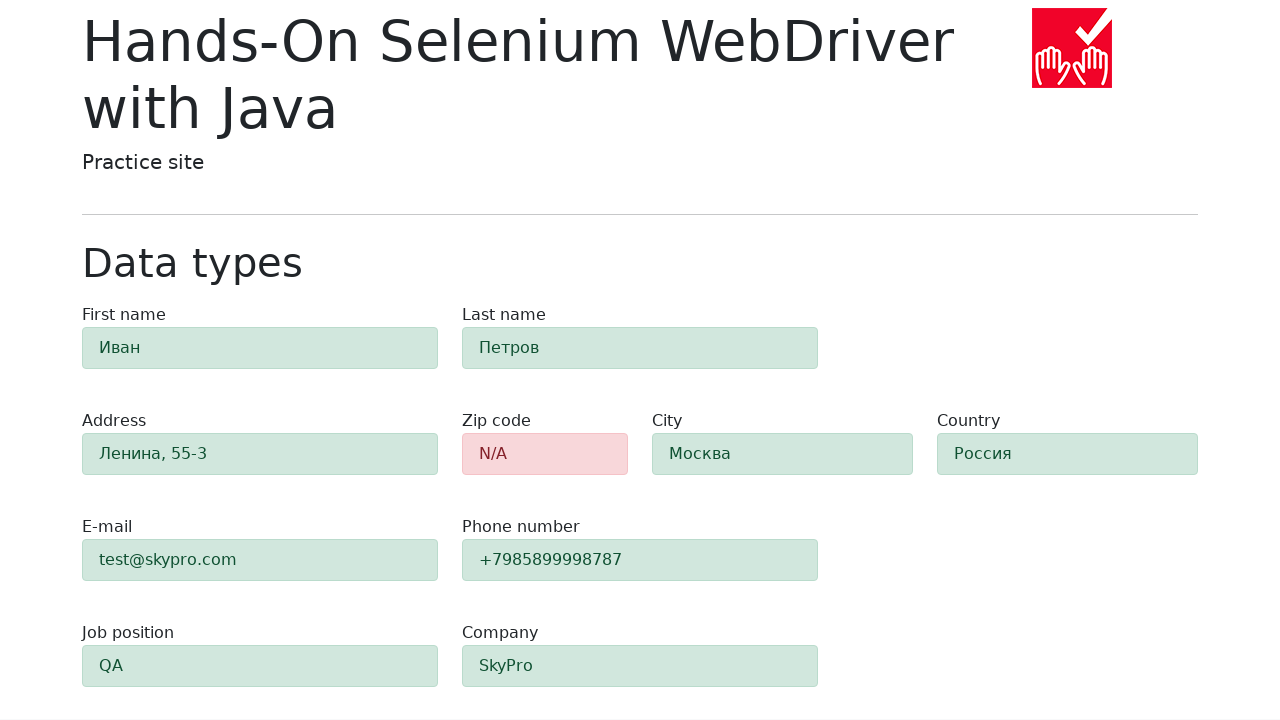

Field 'last-name' displayed success state (green) as expected
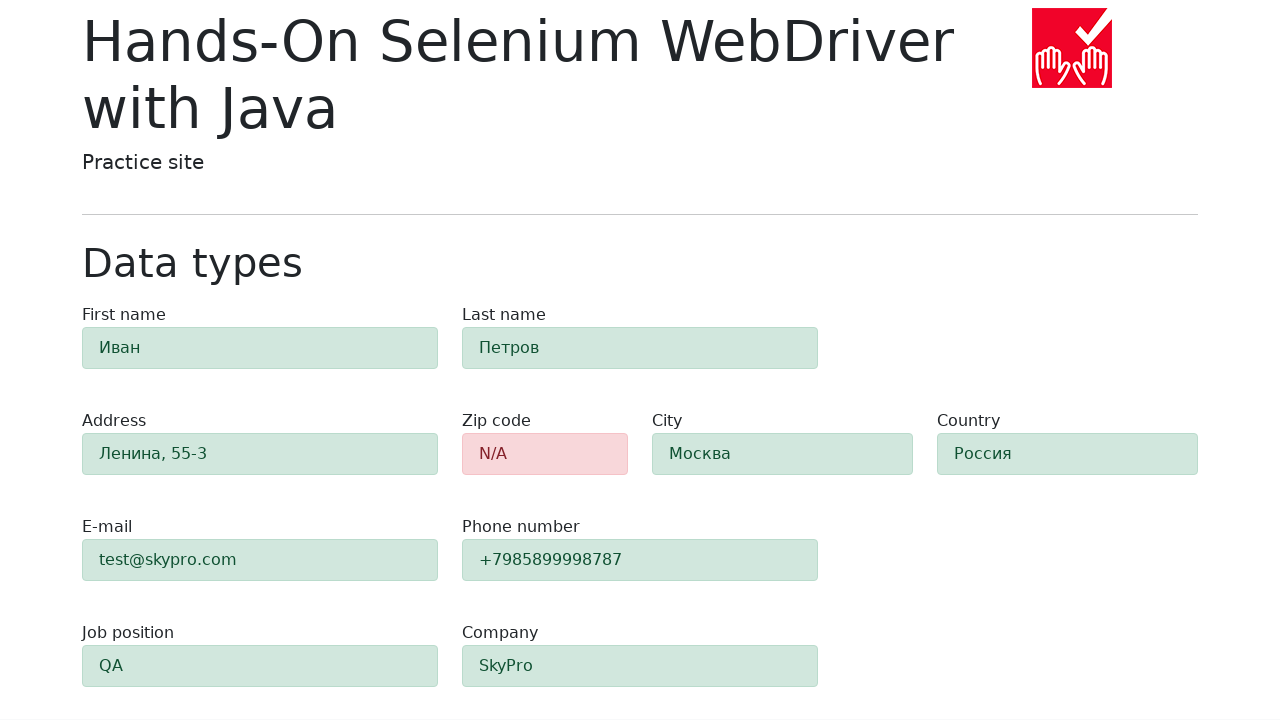

Field 'address' displayed success state (green) as expected
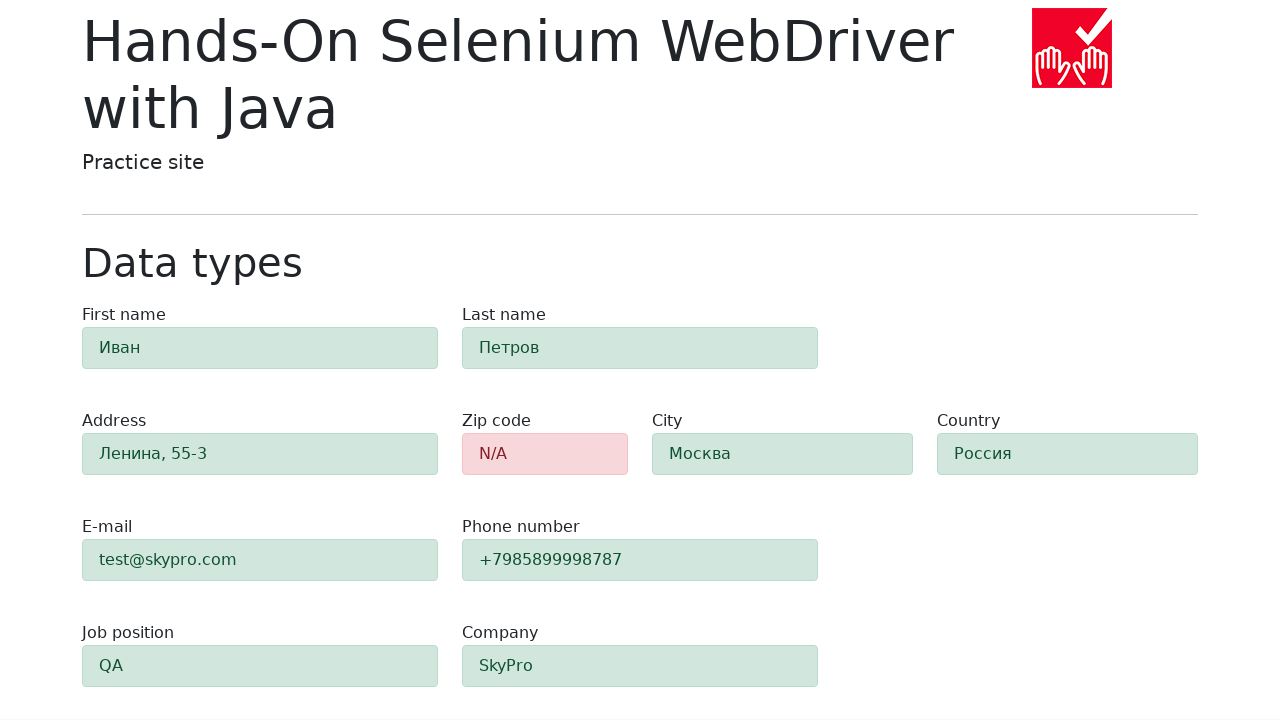

Field 'city' displayed success state (green) as expected
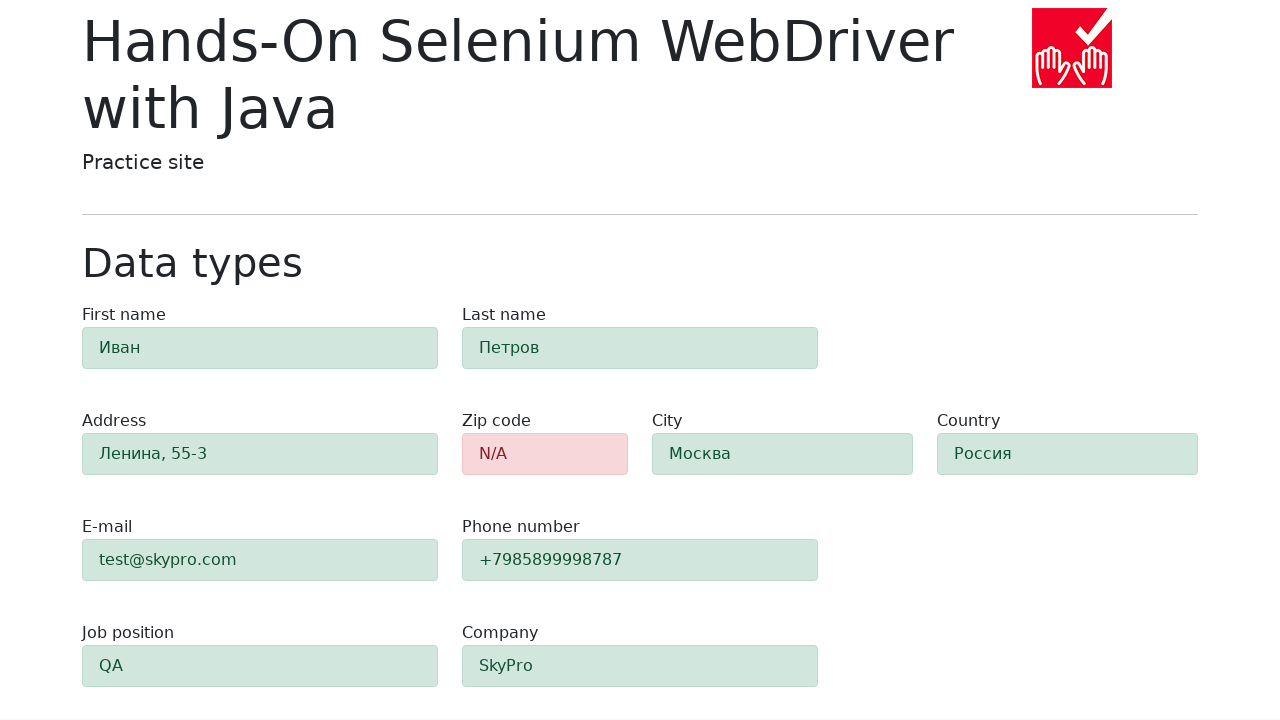

Field 'country' displayed success state (green) as expected
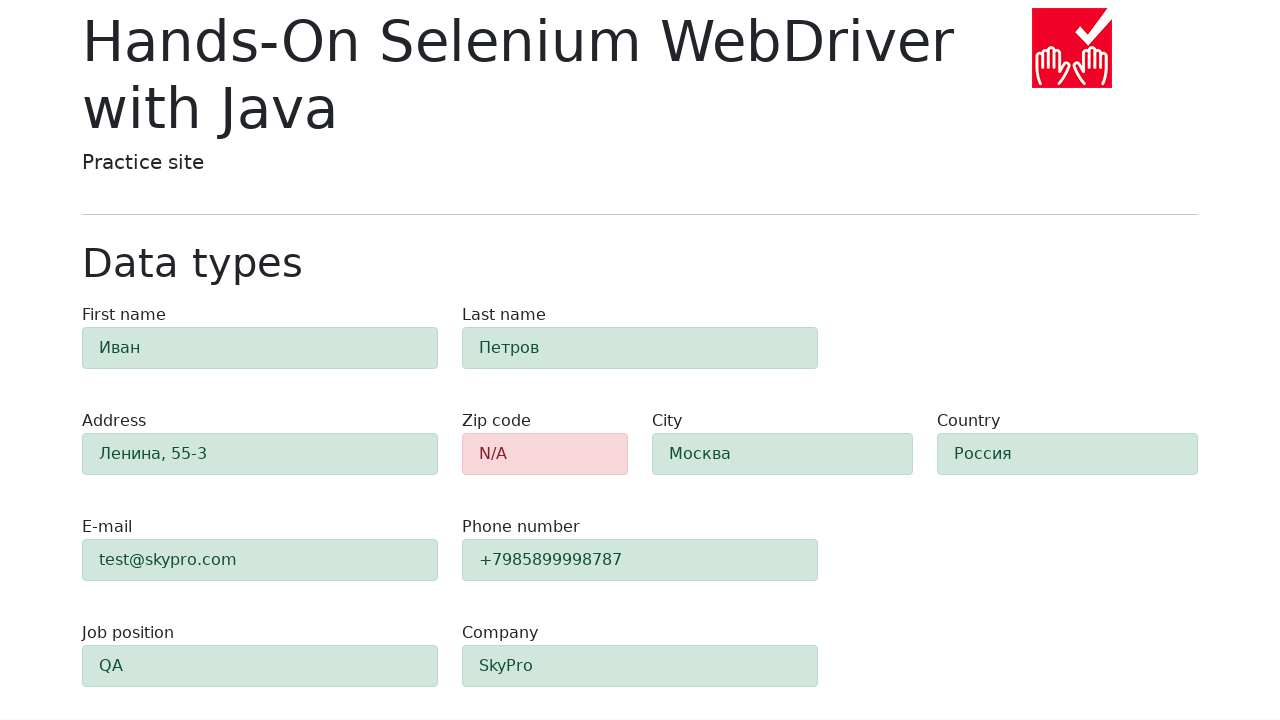

Field 'e-mail' displayed success state (green) as expected
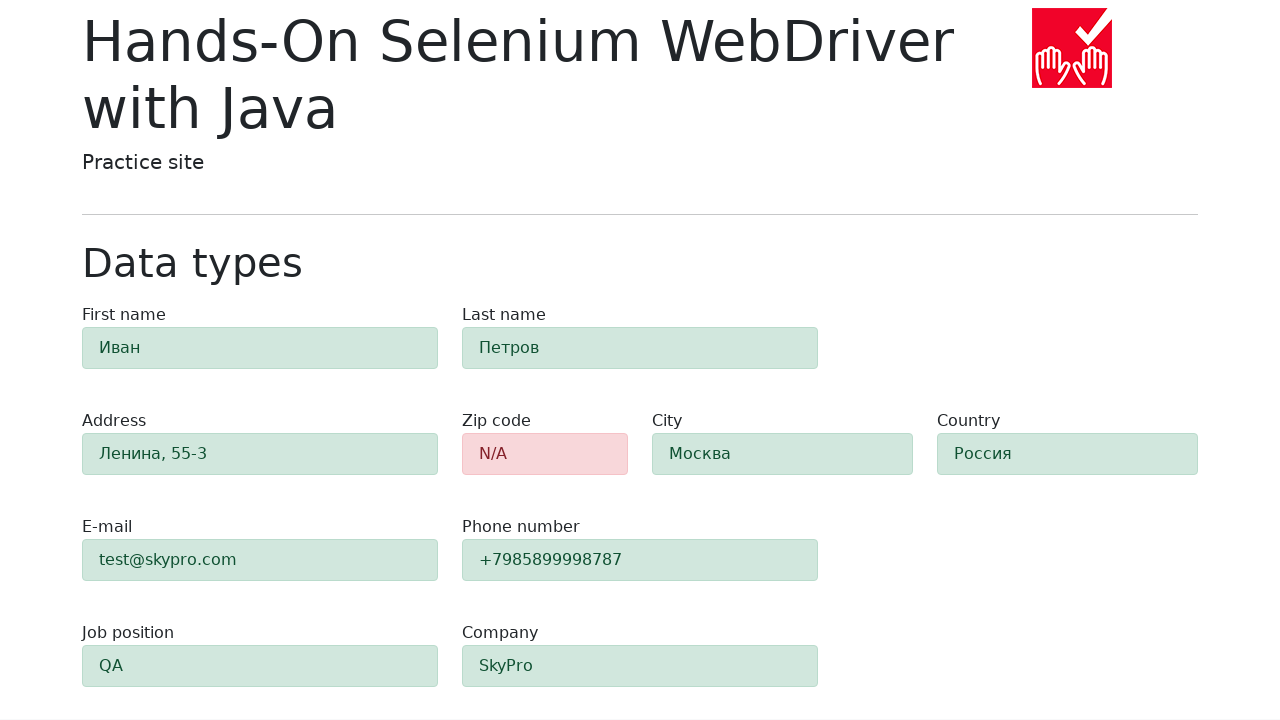

Field 'phone' displayed success state (green) as expected
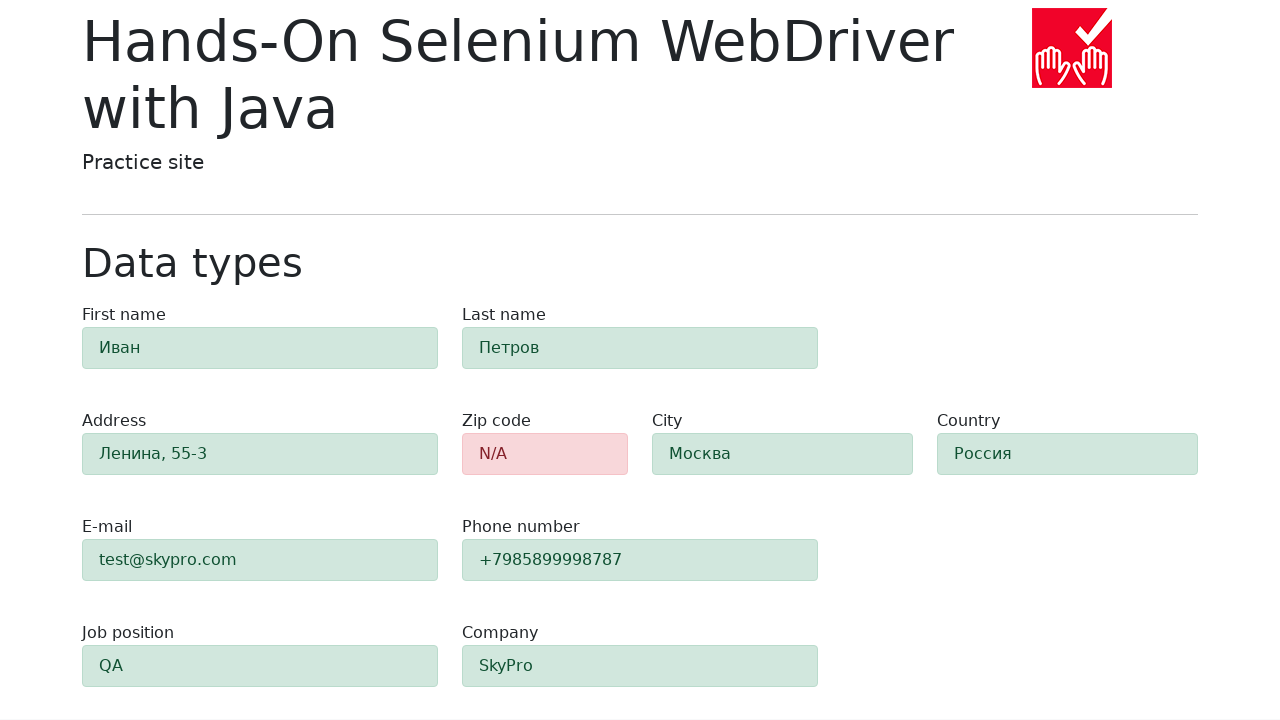

Field 'job-position' displayed success state (green) as expected
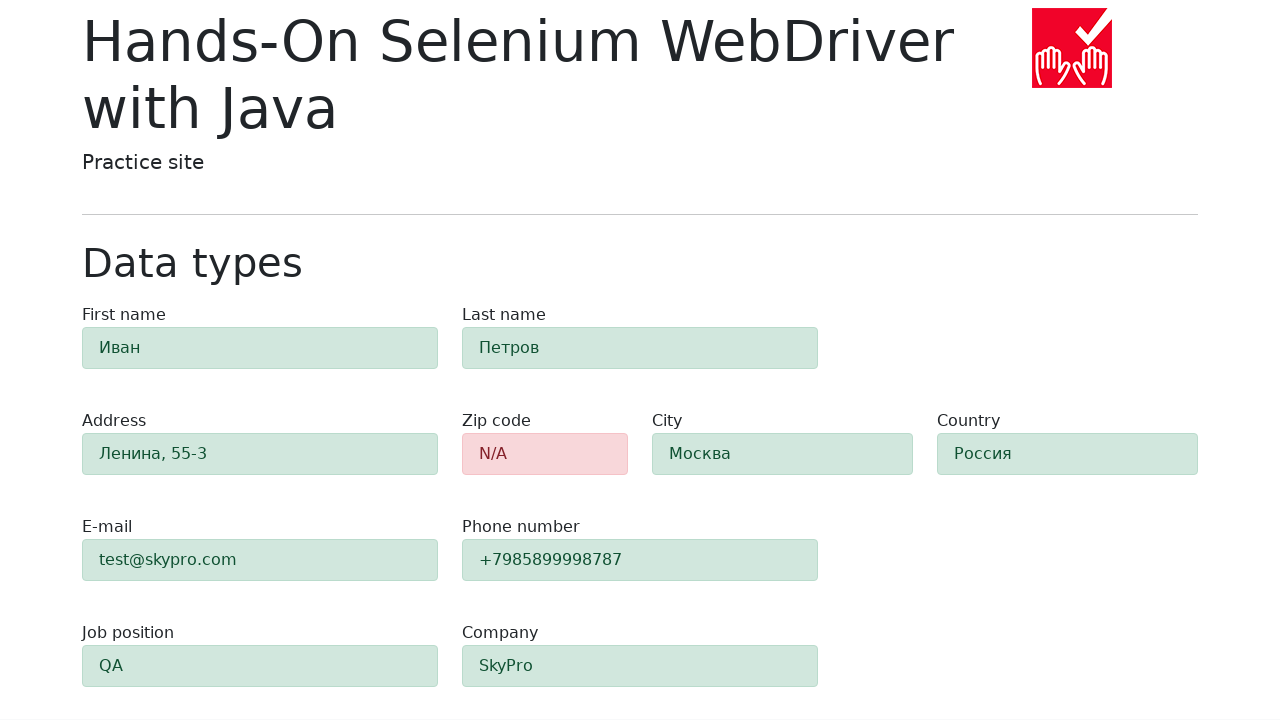

Field 'company' displayed success state (green) as expected
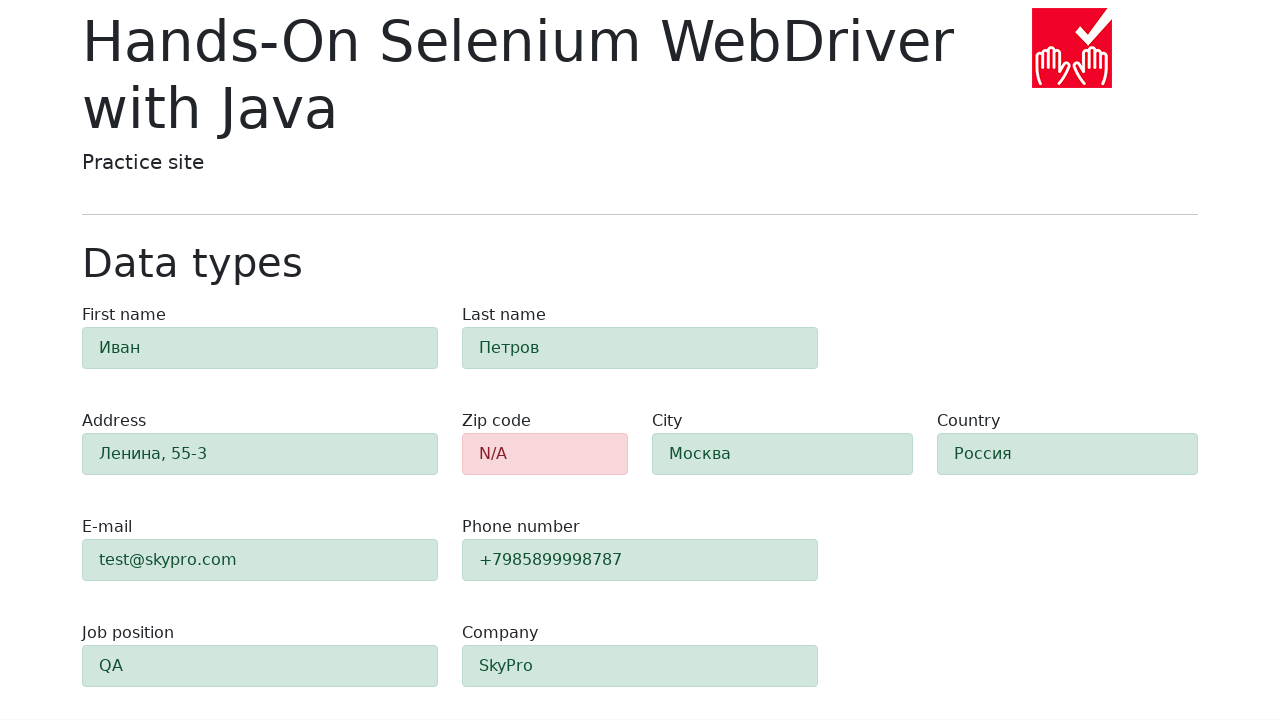

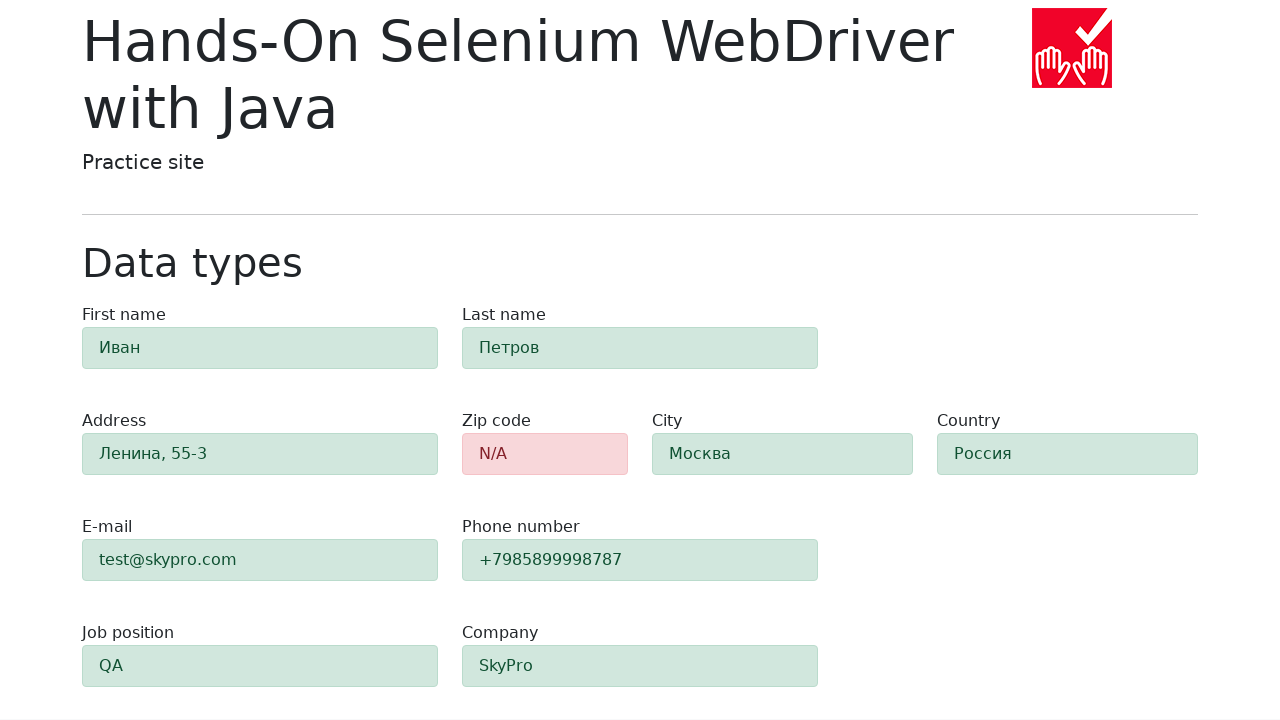